Tests an e-commerce vegetable shopping page by searching for products containing "ca", verifying product counts, adding items to cart including a specific product containing "Cash" in its name, and verifying the brand logo text.

Starting URL: https://rahulshettyacademy.com/seleniumPractise/#/

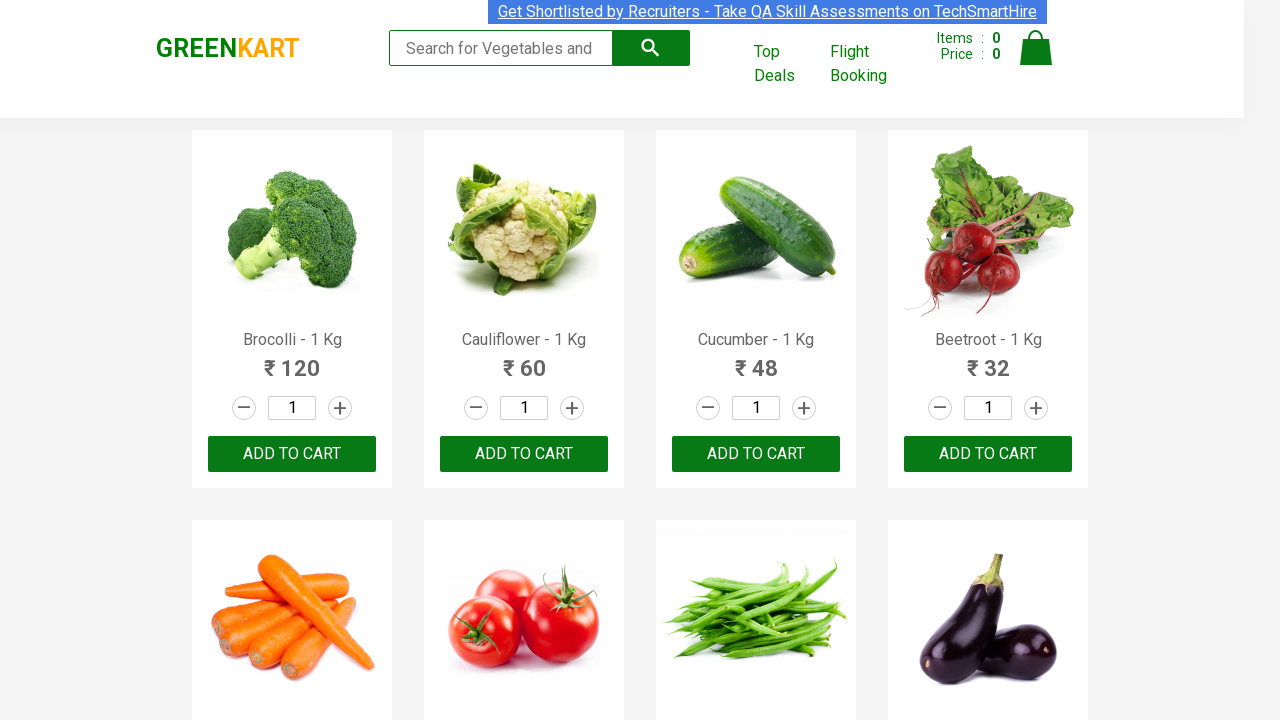

Entered 'ca' in search field to filter products on .search-keyword
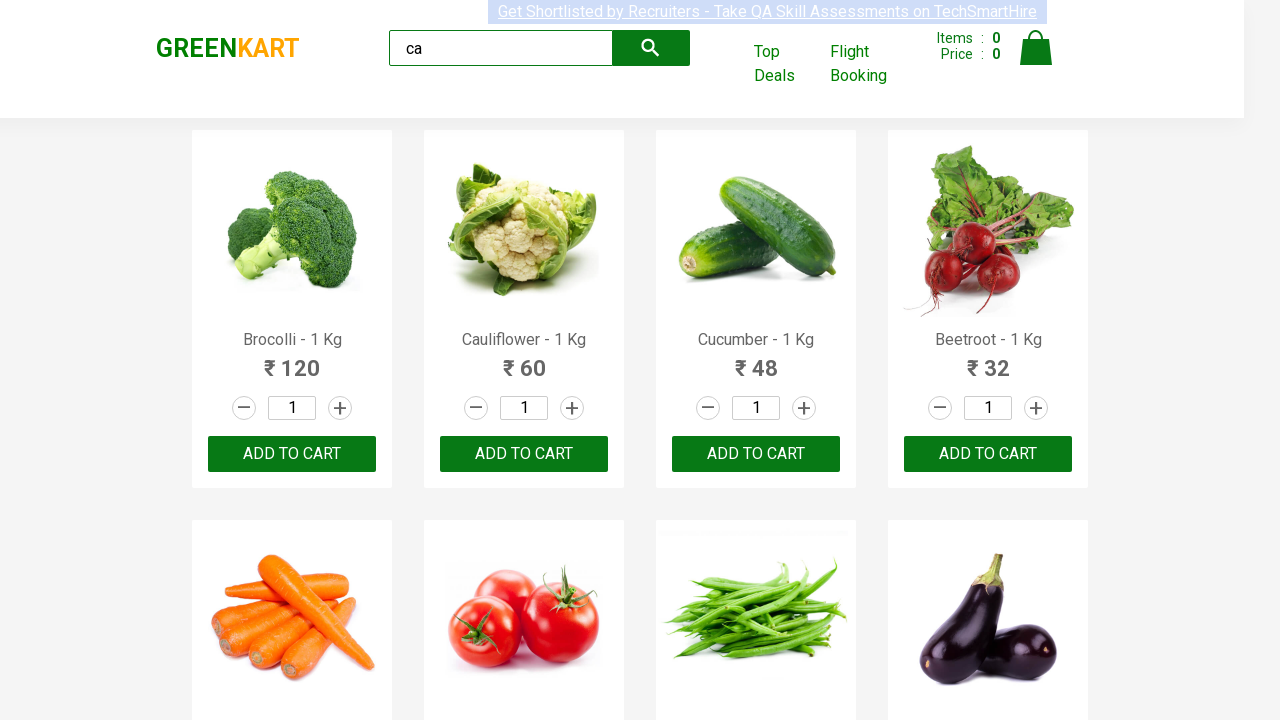

Waited 3 seconds for products to load
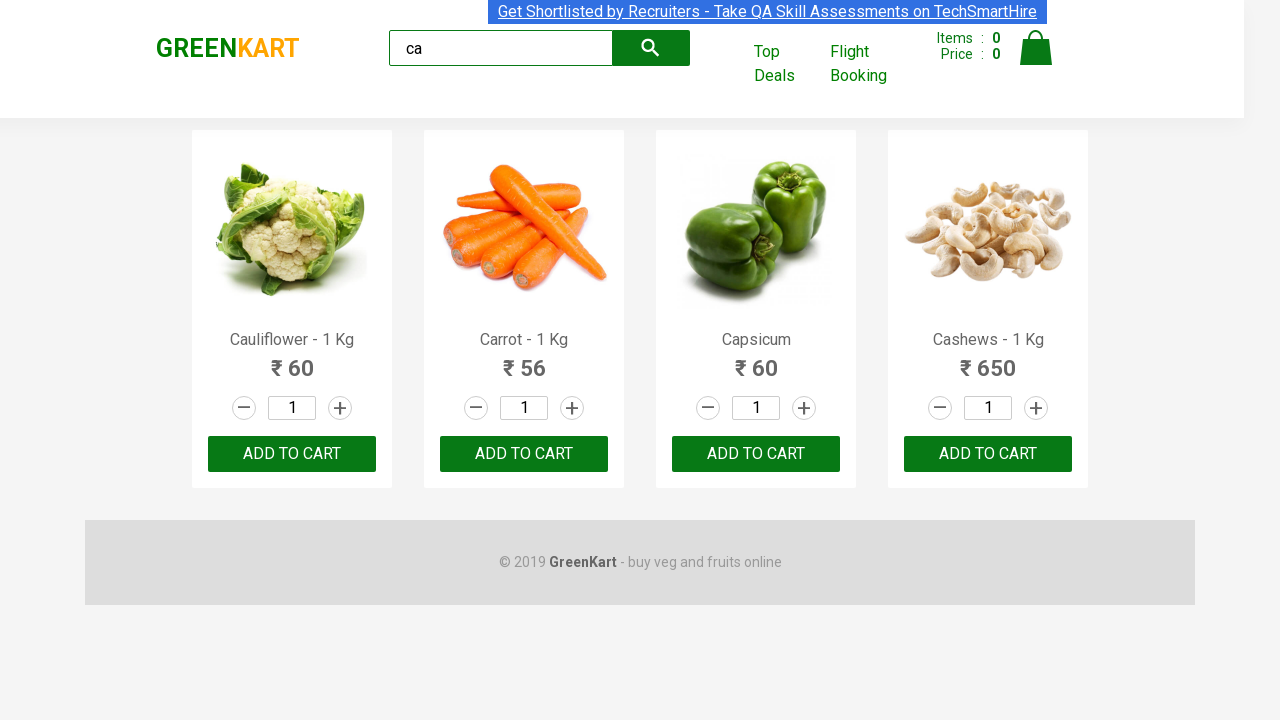

Verified total product count is 5
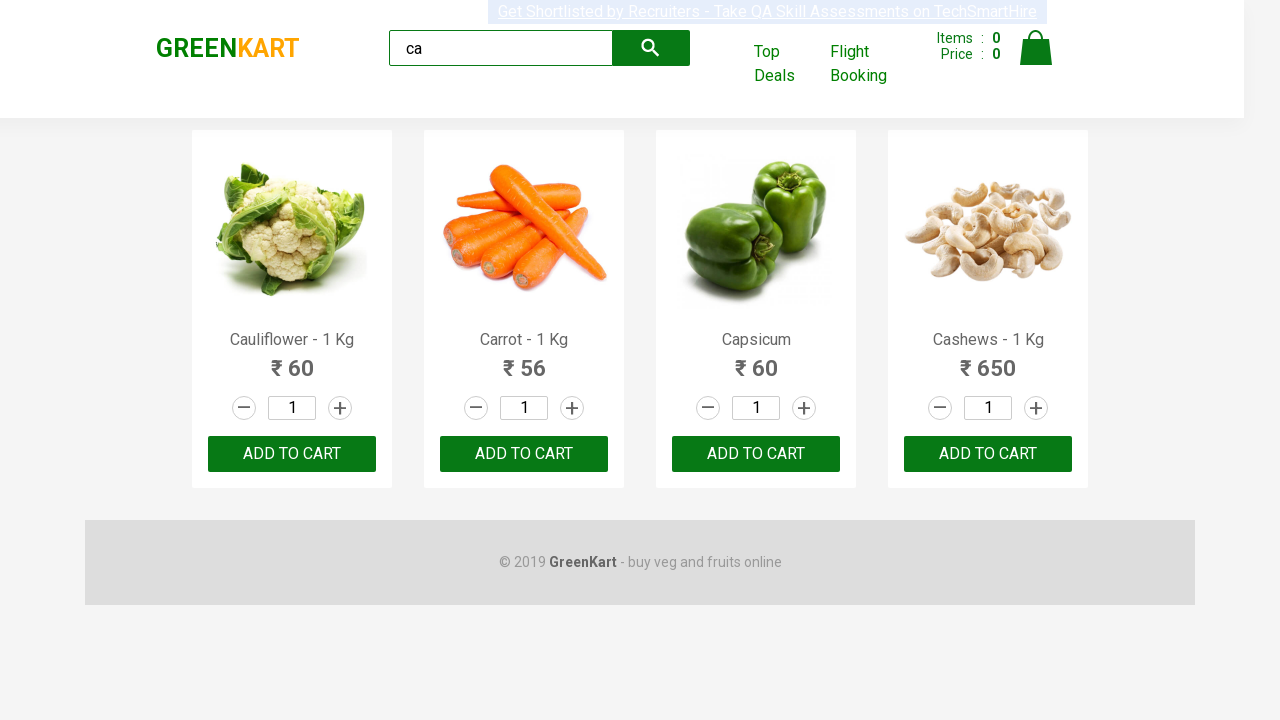

Verified visible product count is 4
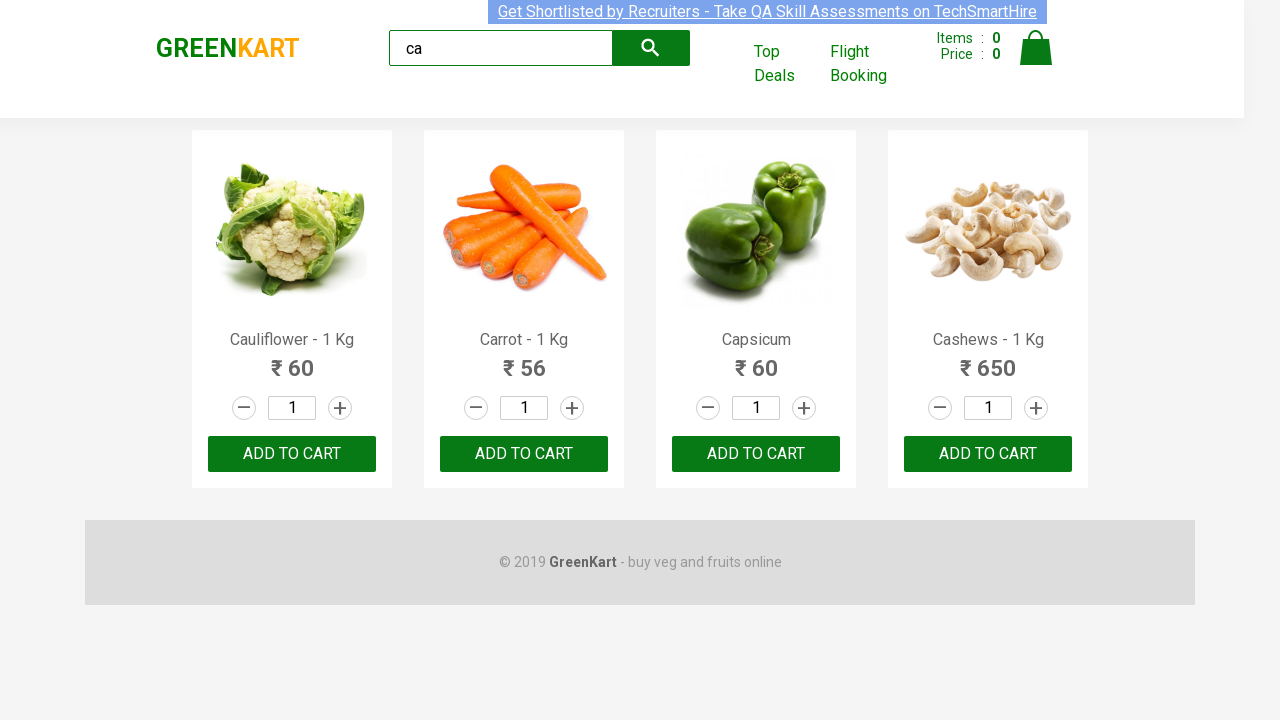

Clicked ADD TO CART button on third product using nth-child selector at (756, 454) on :nth-child(3) > .product-action > button
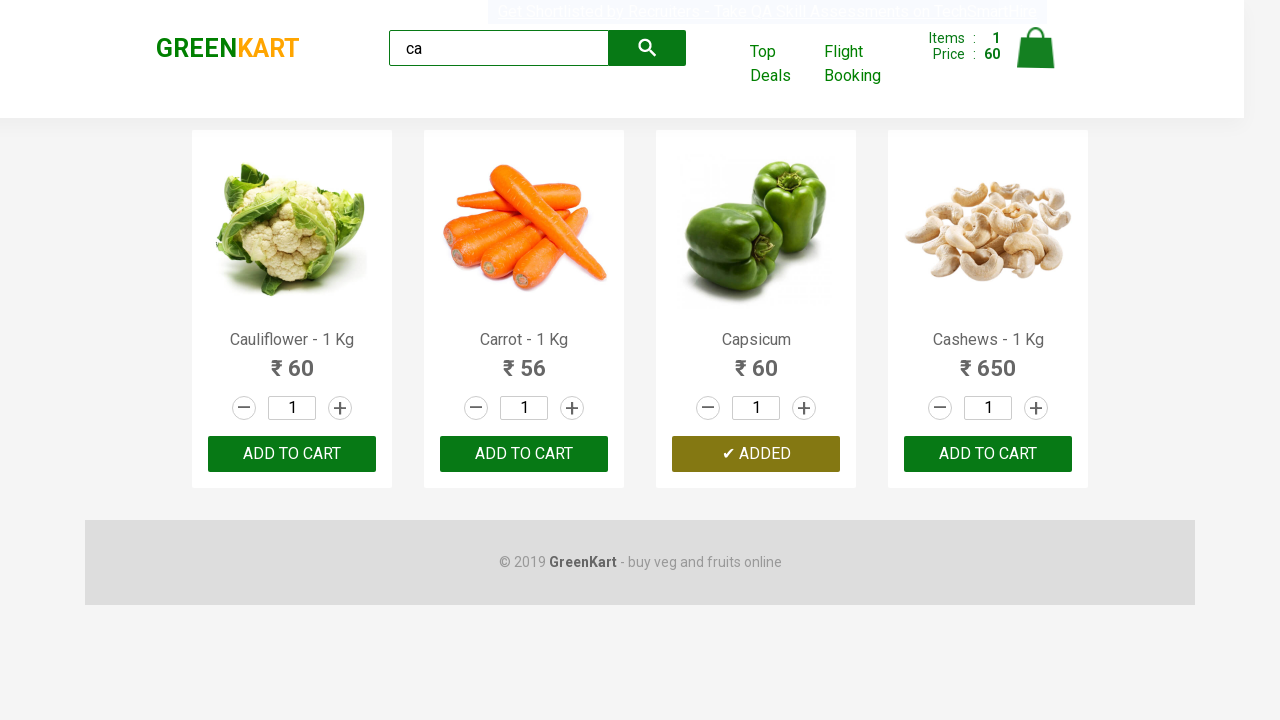

Clicked ADD TO CART button on third product using index selector at (756, 454) on .products .product >> nth=2 >> text=ADD TO CART
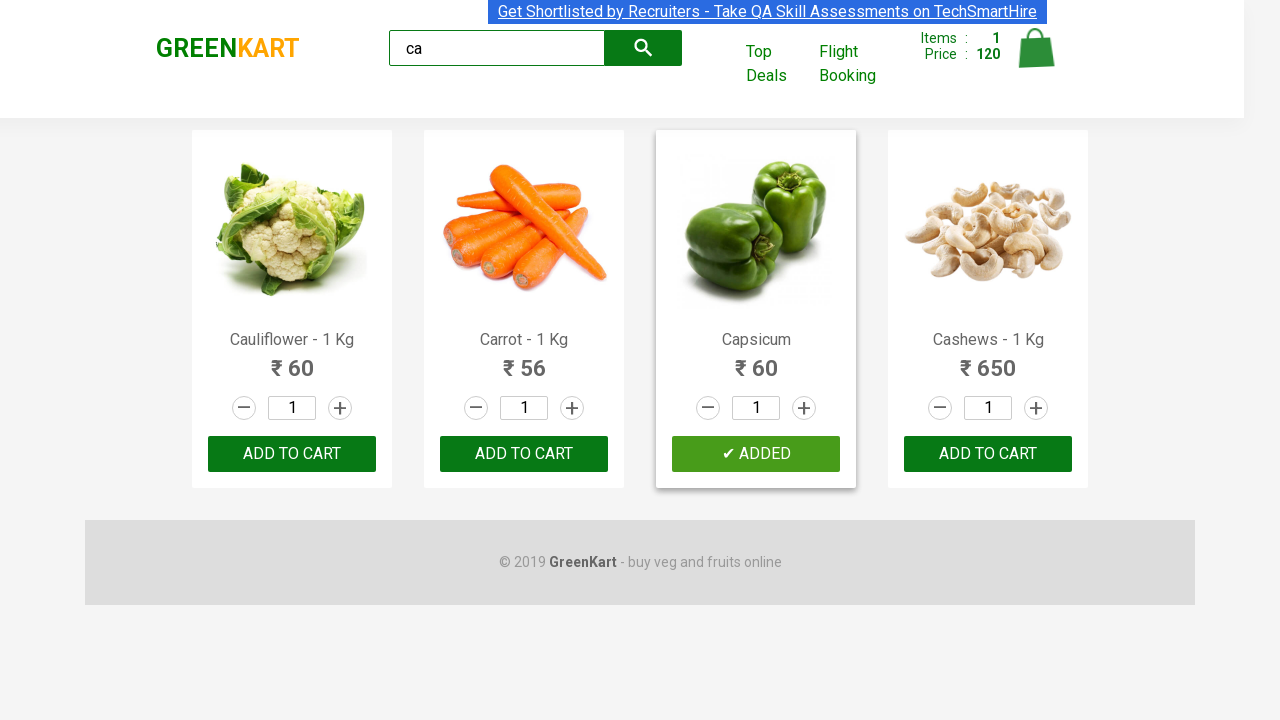

Found and clicked ADD TO CART button on product containing 'Cash' in name at (988, 454) on .products .product >> nth=3 >> button
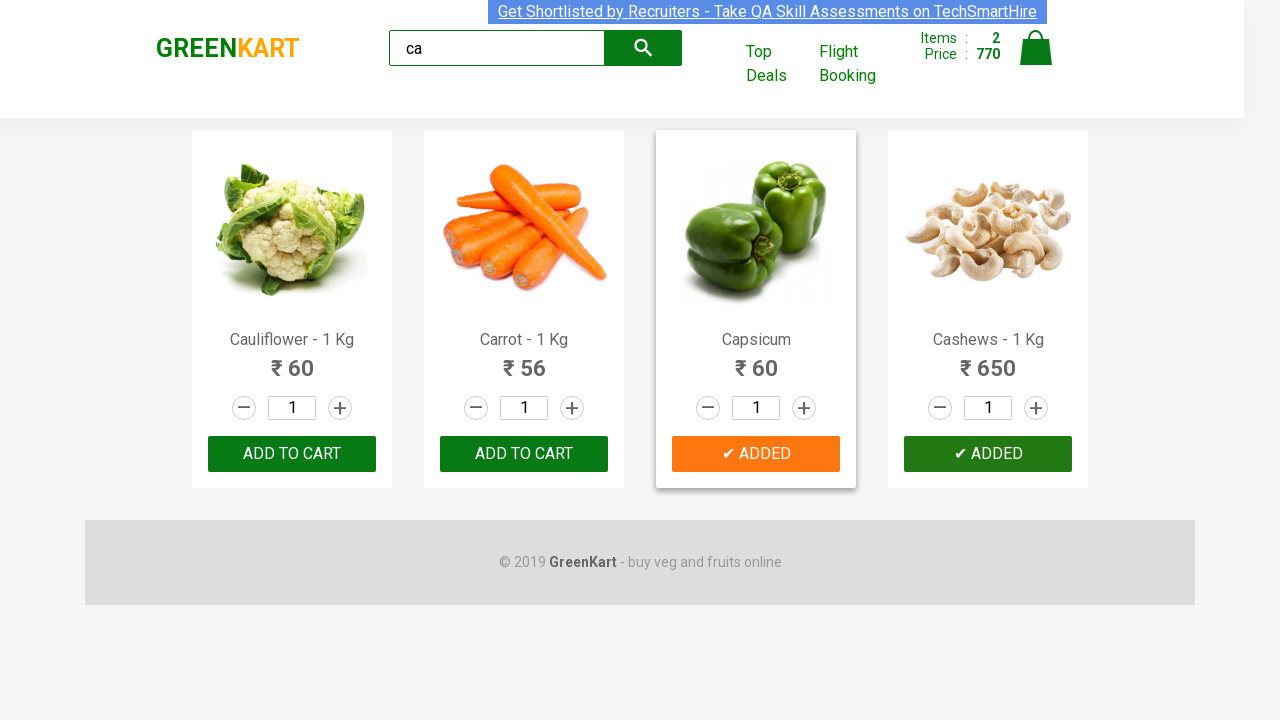

Verified brand logo displays 'GREENKART' correctly
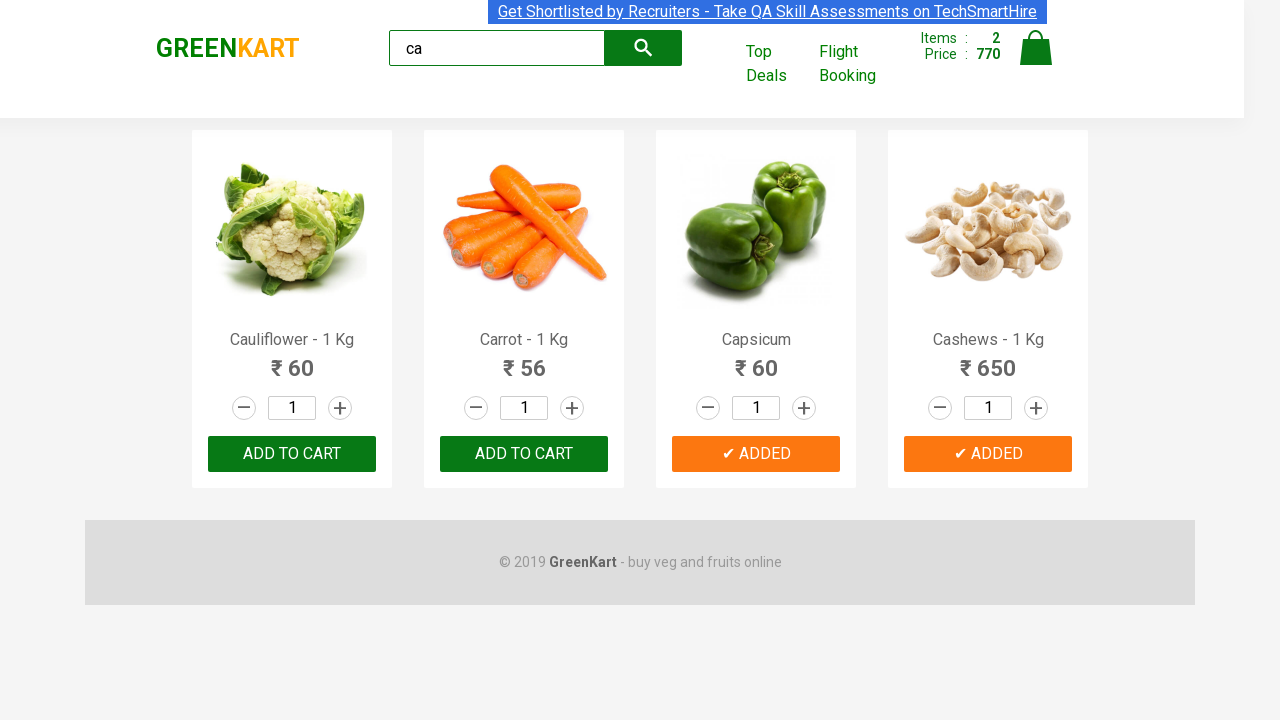

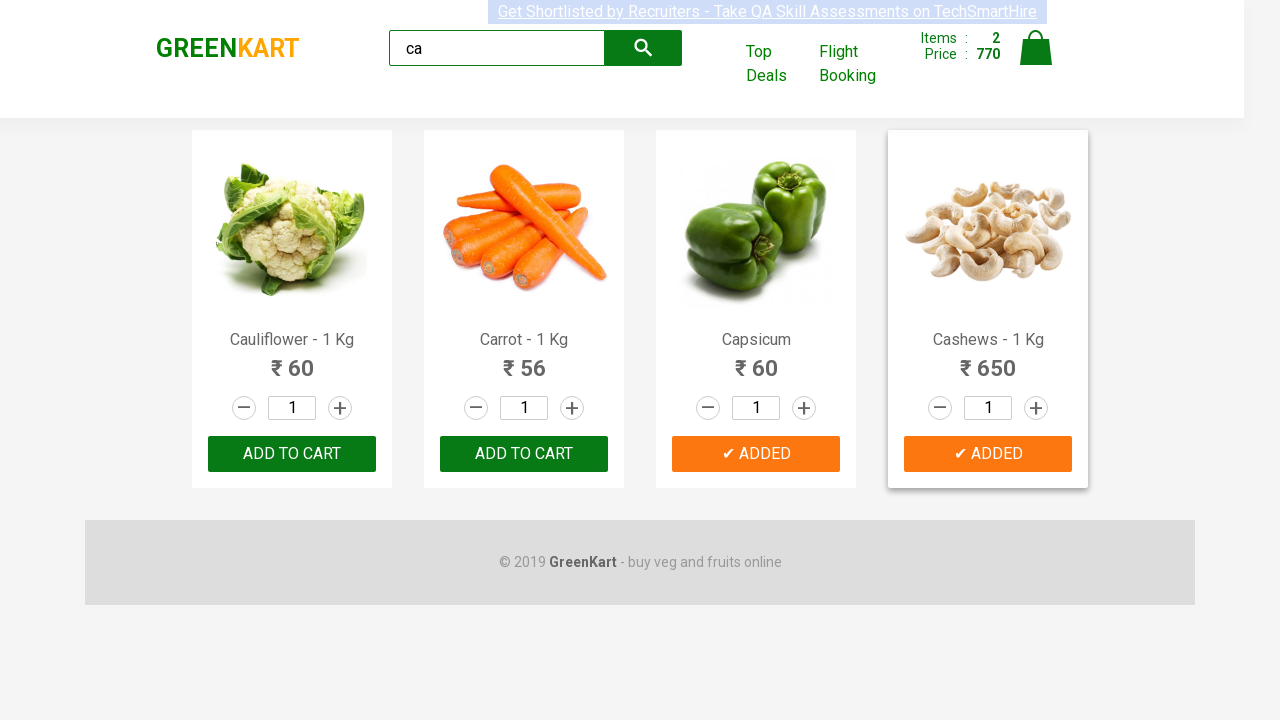